Tests finding and clicking a link by its calculated text value, then fills out a simple form with personal information (first name, last name, city, country) and submits it.

Starting URL: http://suninjuly.github.io/find_link_text

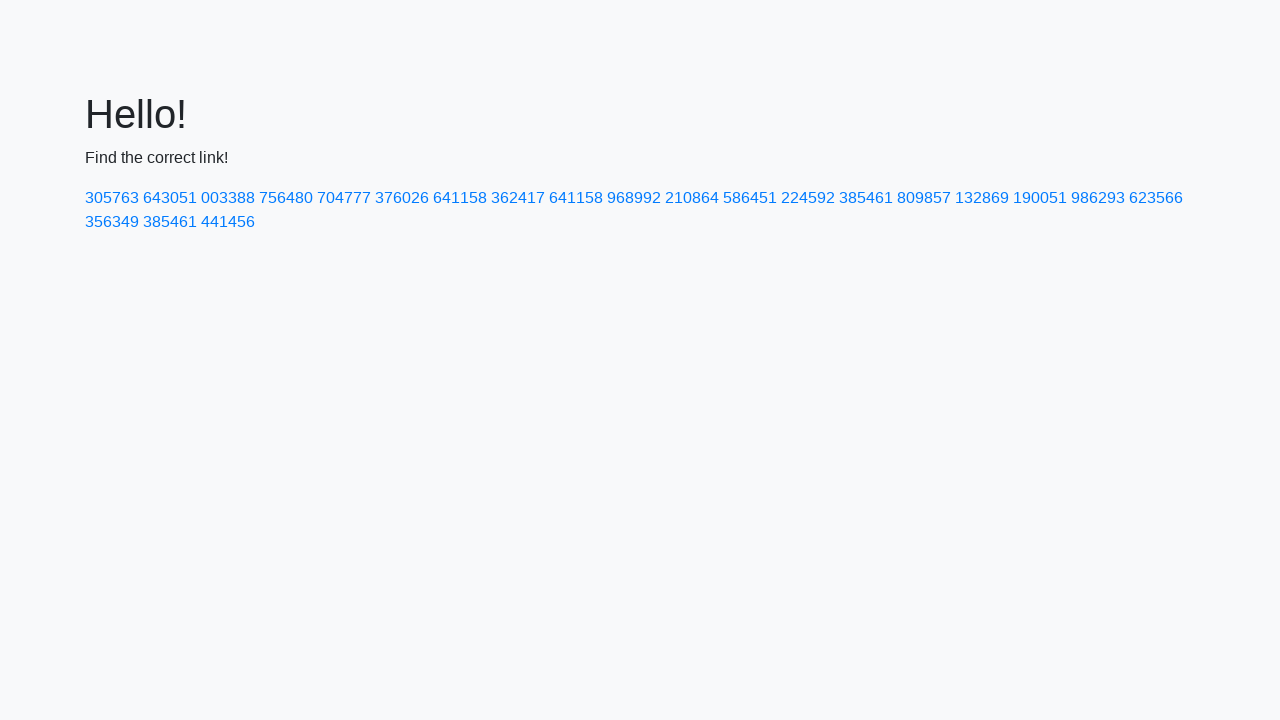

Clicked link with calculated text value '224592' at (808, 198) on text=224592
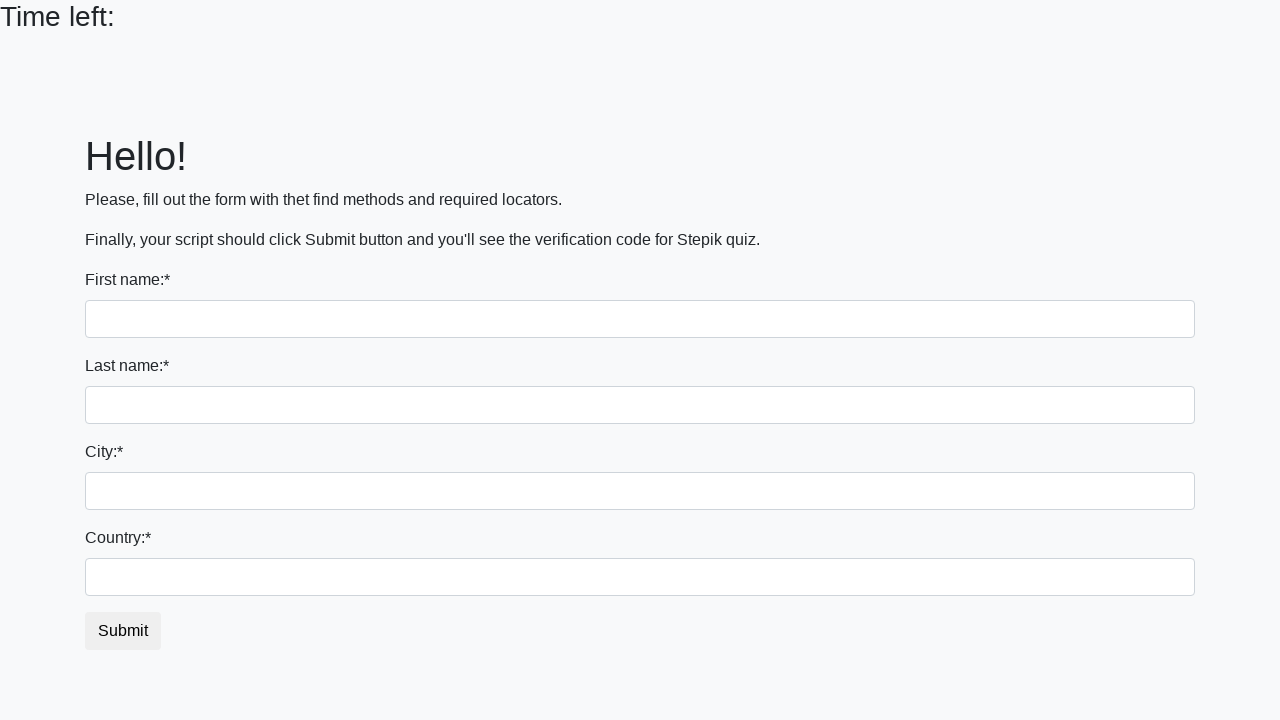

Filled first name field with 'Ivan' on input
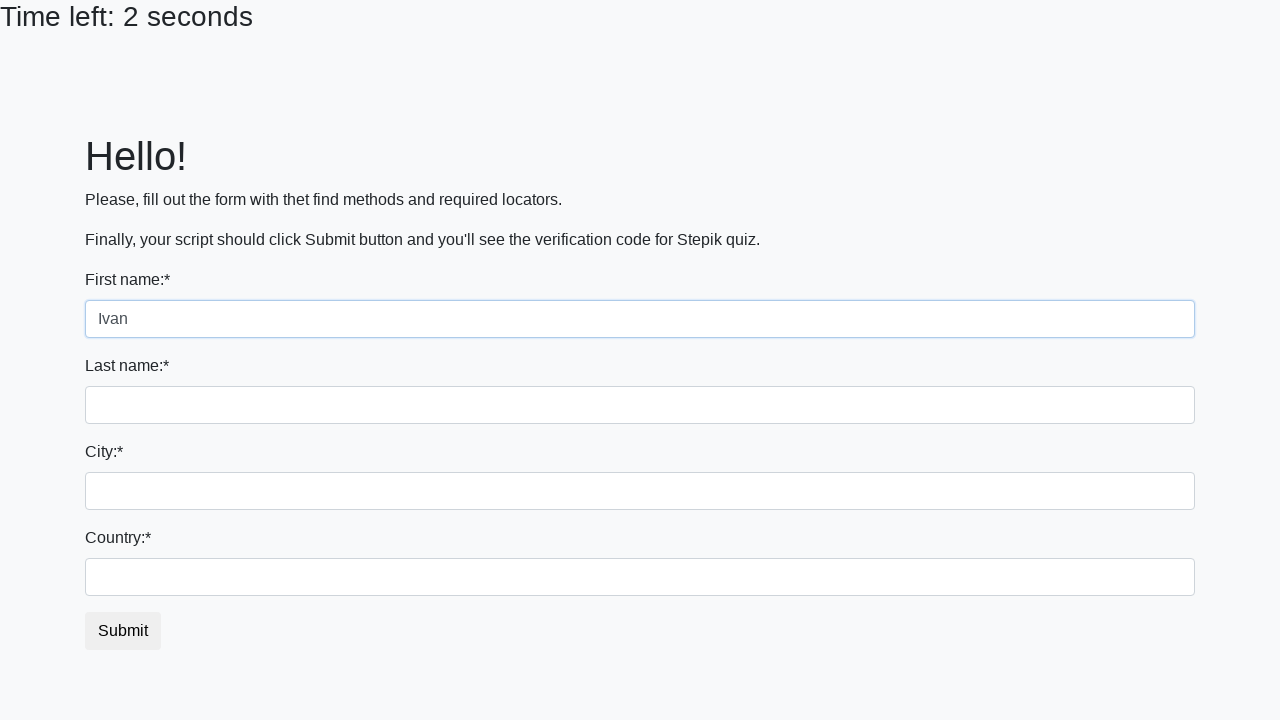

Filled last name field with 'Petrov' on input[name='last_name']
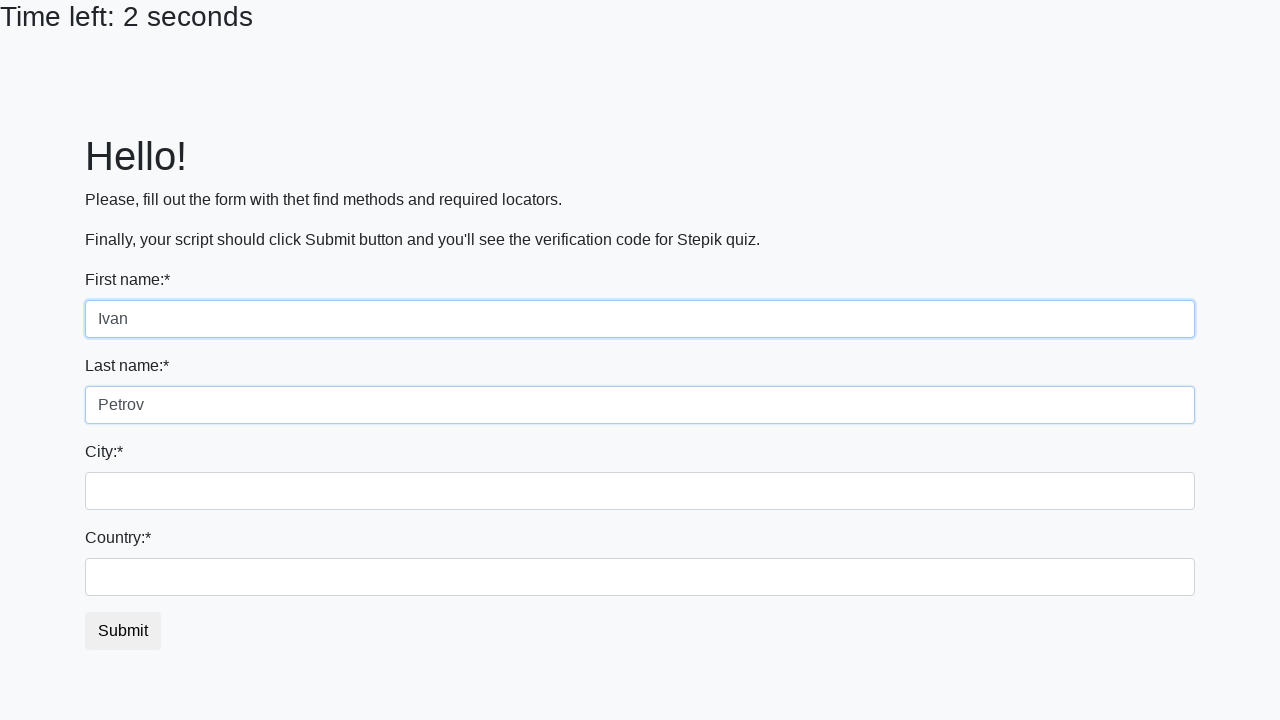

Filled city field with 'Smolensk' on .city
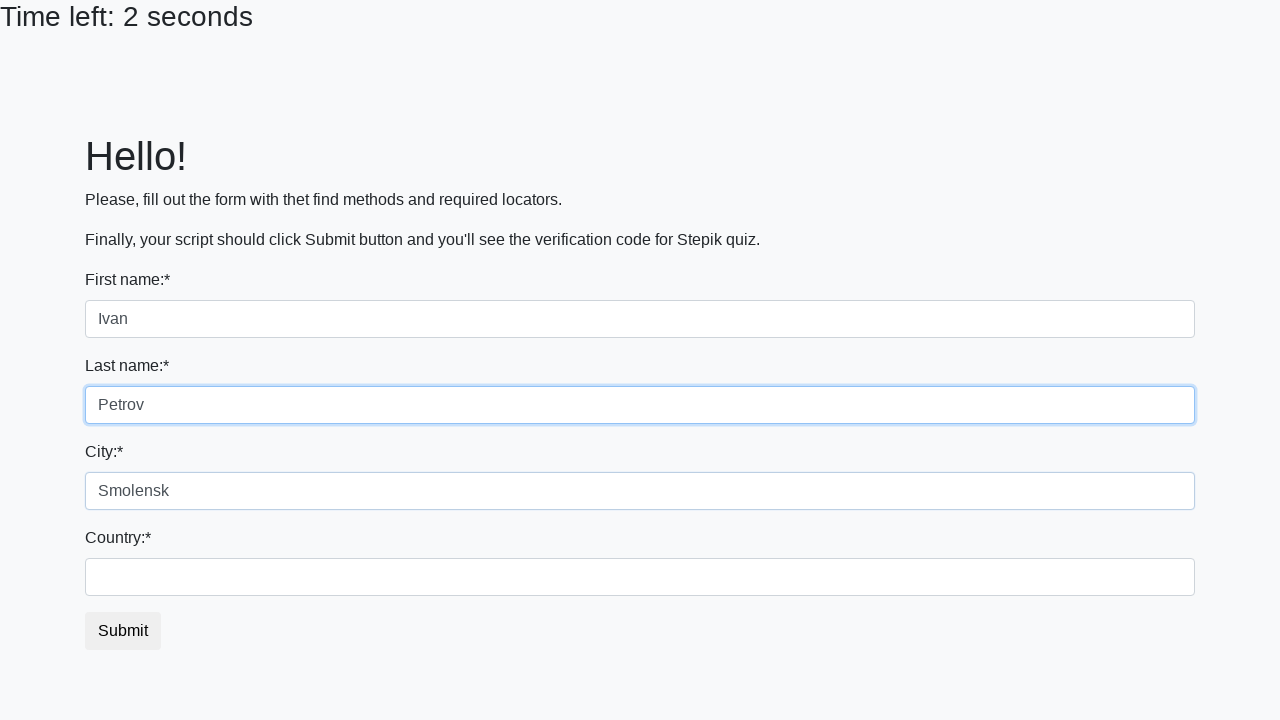

Filled country field with 'Russia' on #country
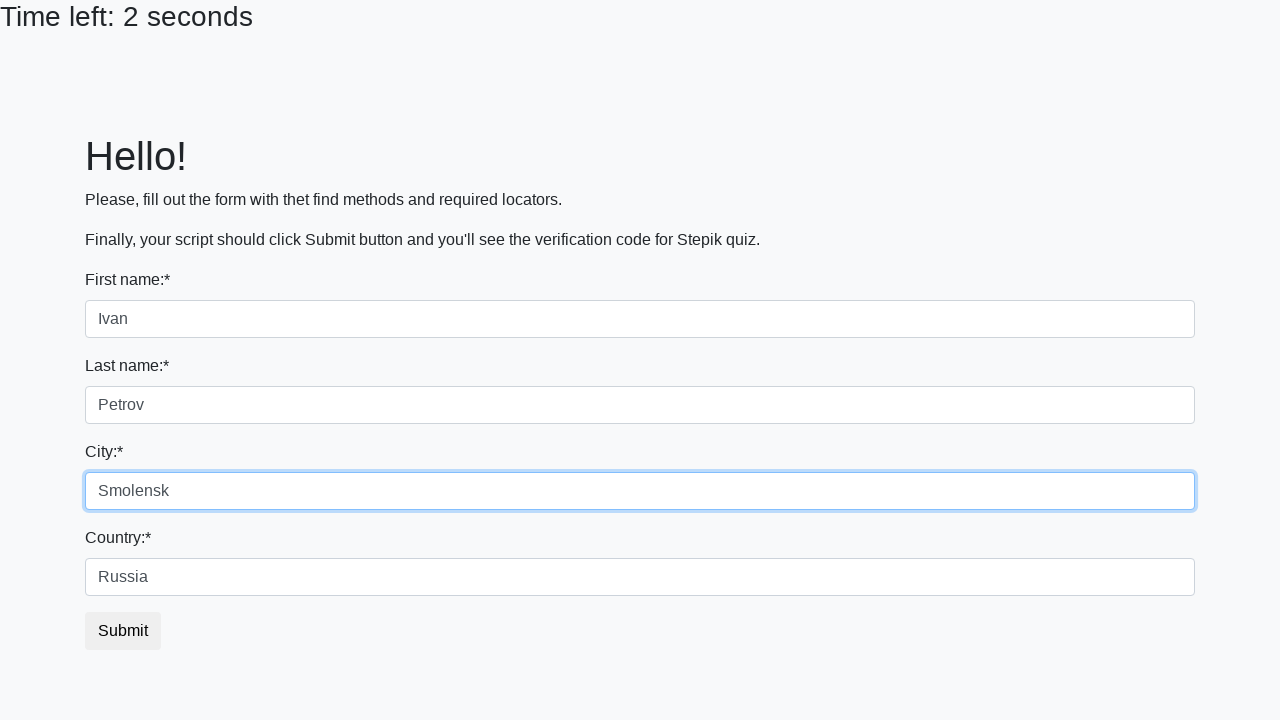

Clicked submit button to submit the form at (123, 631) on button.btn
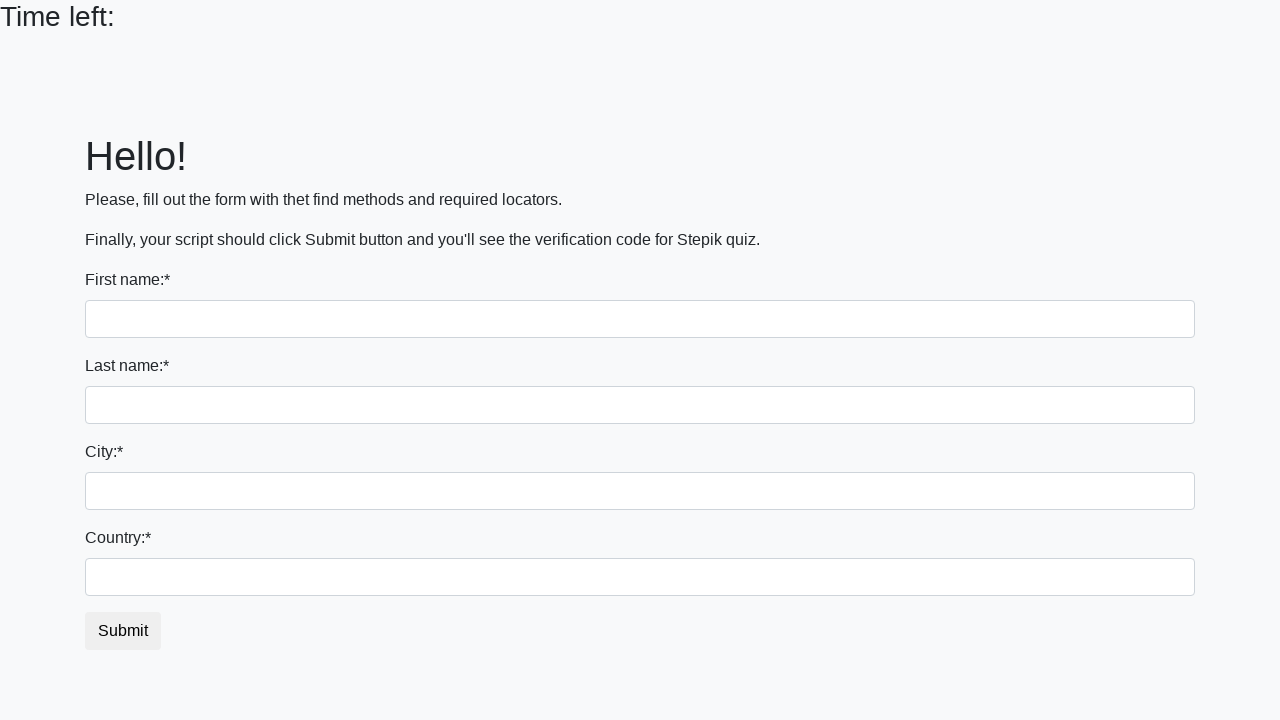

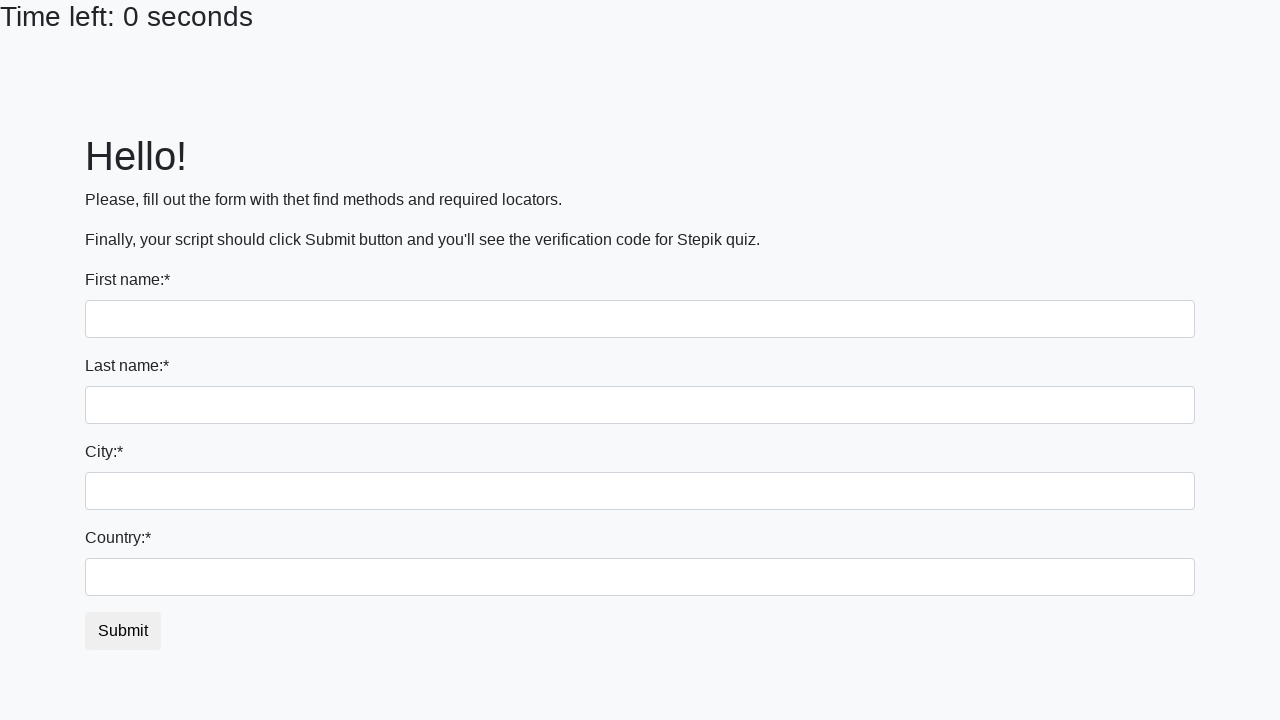